Tests dialog box handling by double-clicking a button and accepting the alert that appears

Starting URL: https://only-testing-blog.blogspot.com/2014/09/selectable.html

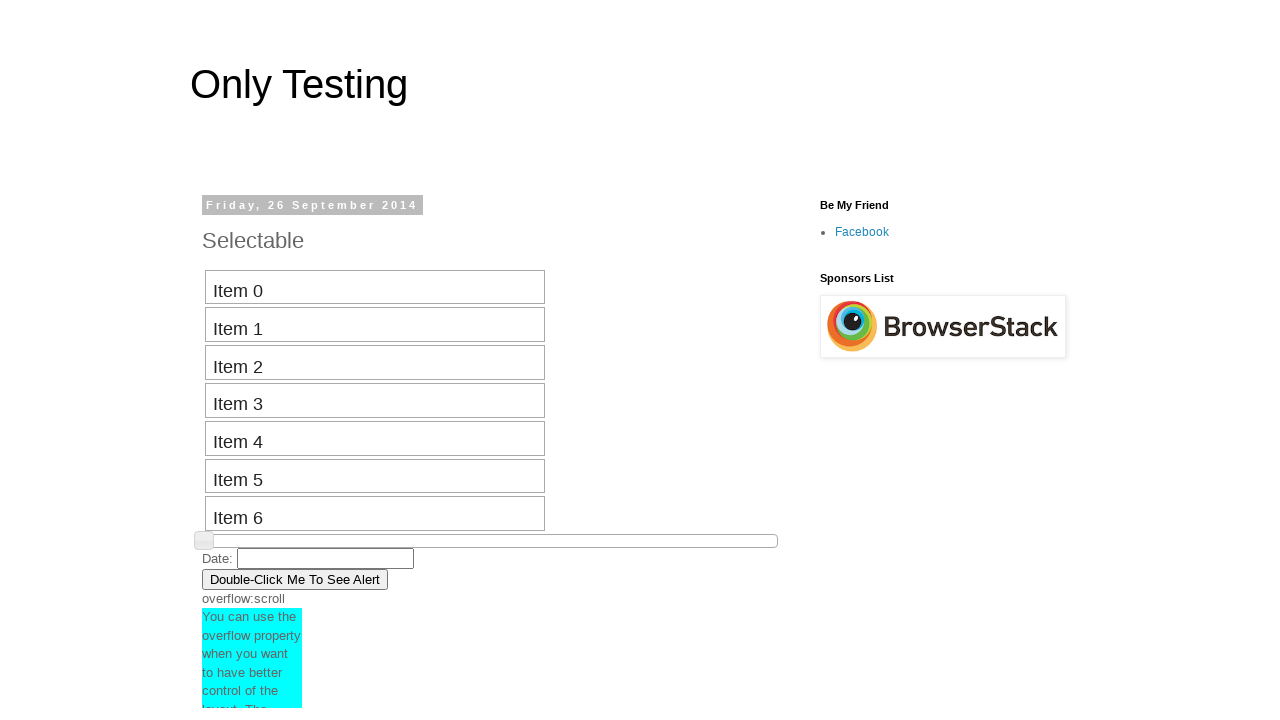

Set up dialog handler to accept alerts
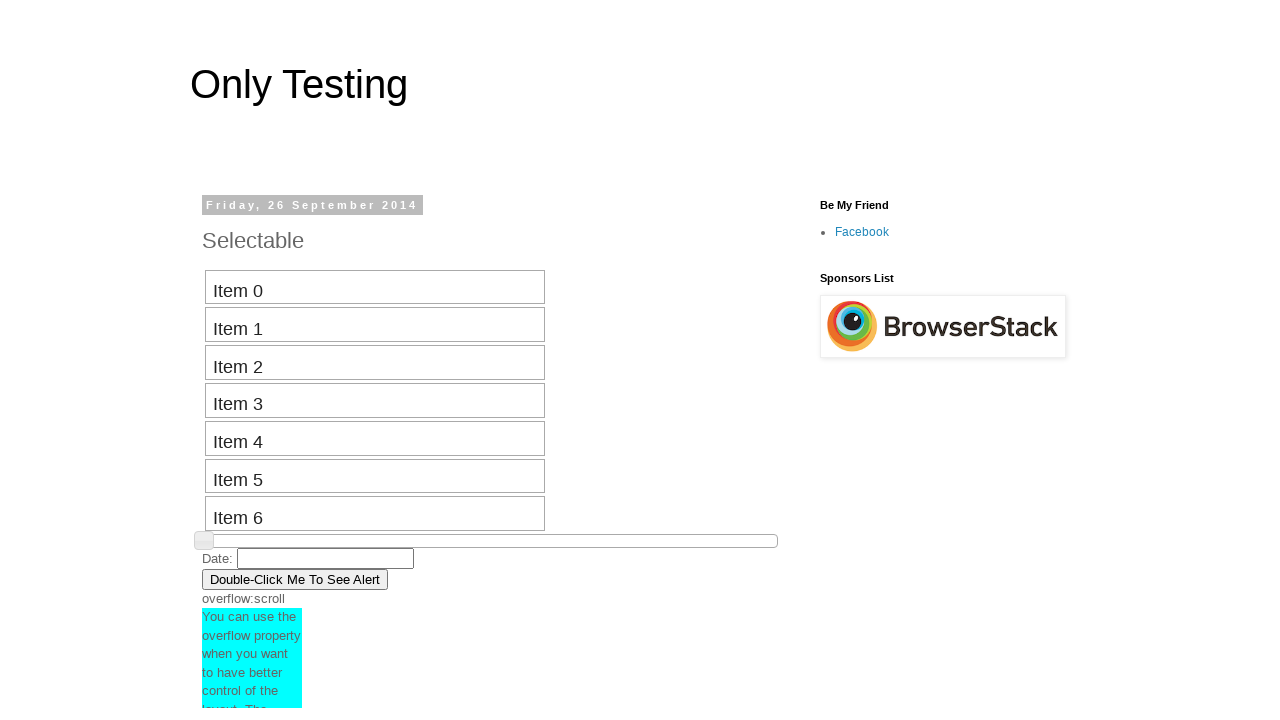

Double-clicked button to trigger alert dialog at (295, 579) on button
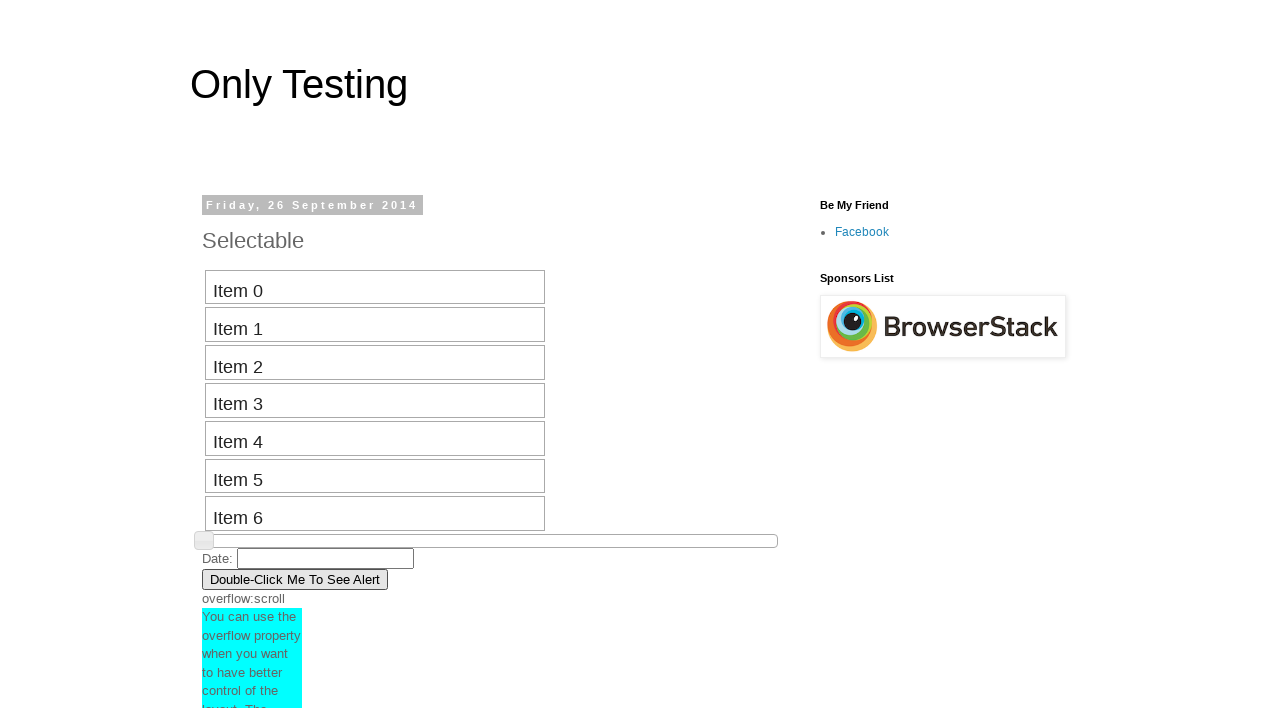

Waited for dialog interaction to complete
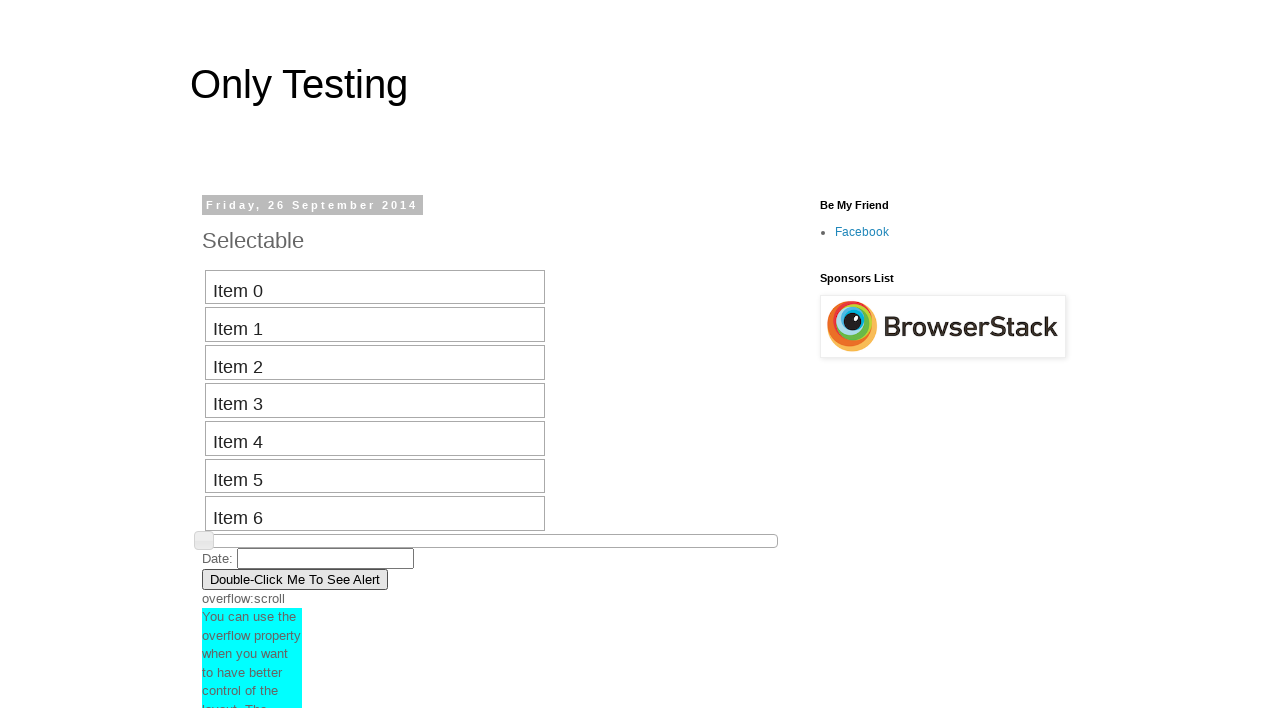

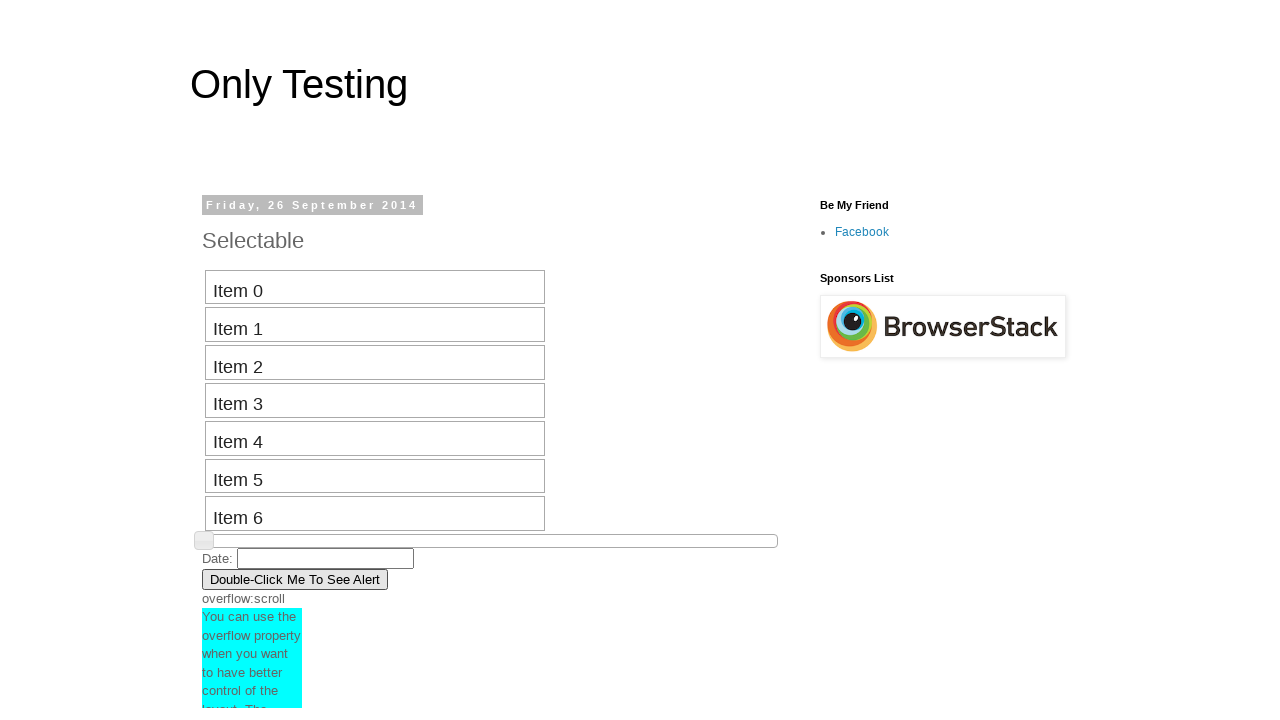